Tests drag and drop functionality by dragging column B and dropping it onto column A

Starting URL: https://the-internet.herokuapp.com/drag_and_drop

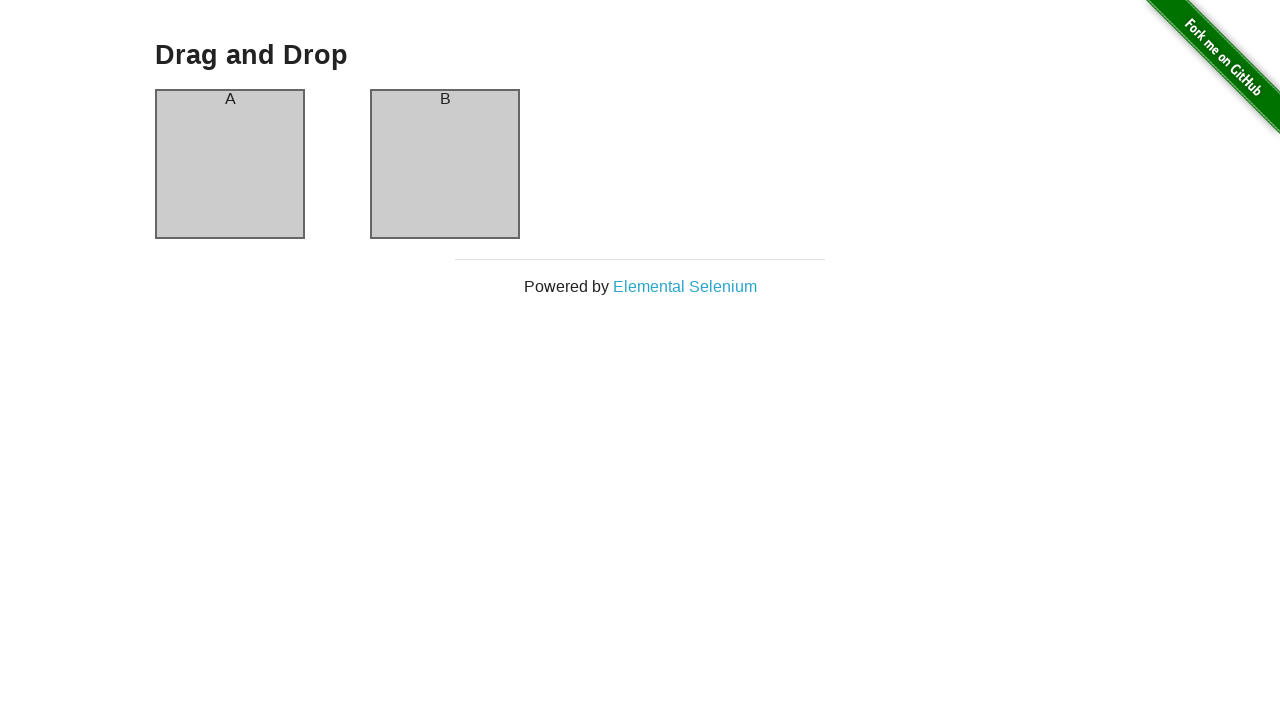

Located column B source element
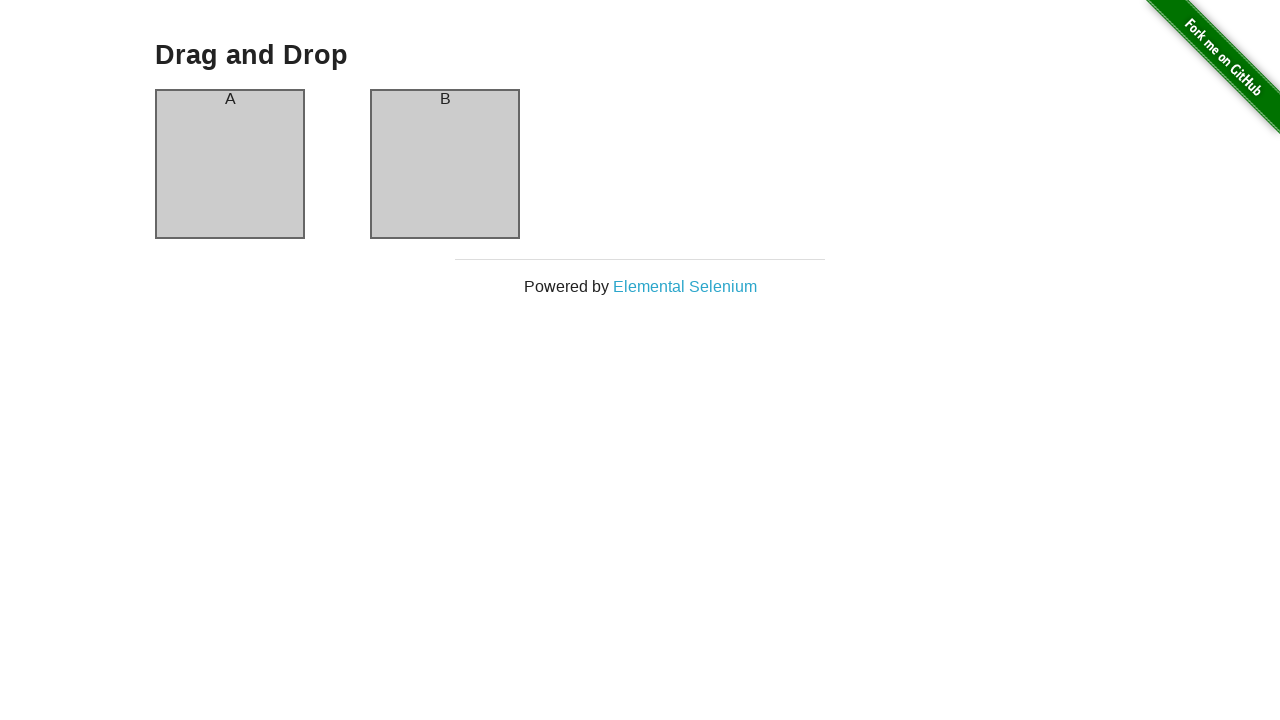

Located column A target element
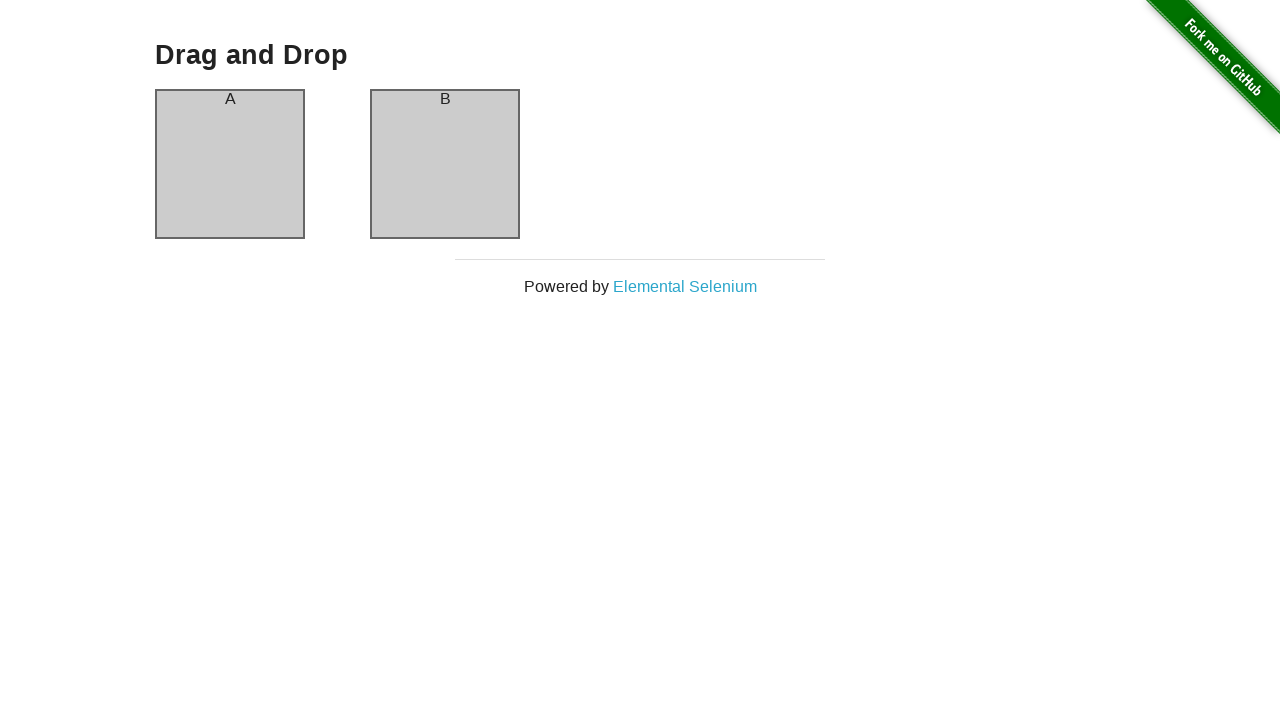

Dragged column B and dropped it onto column A at (230, 164)
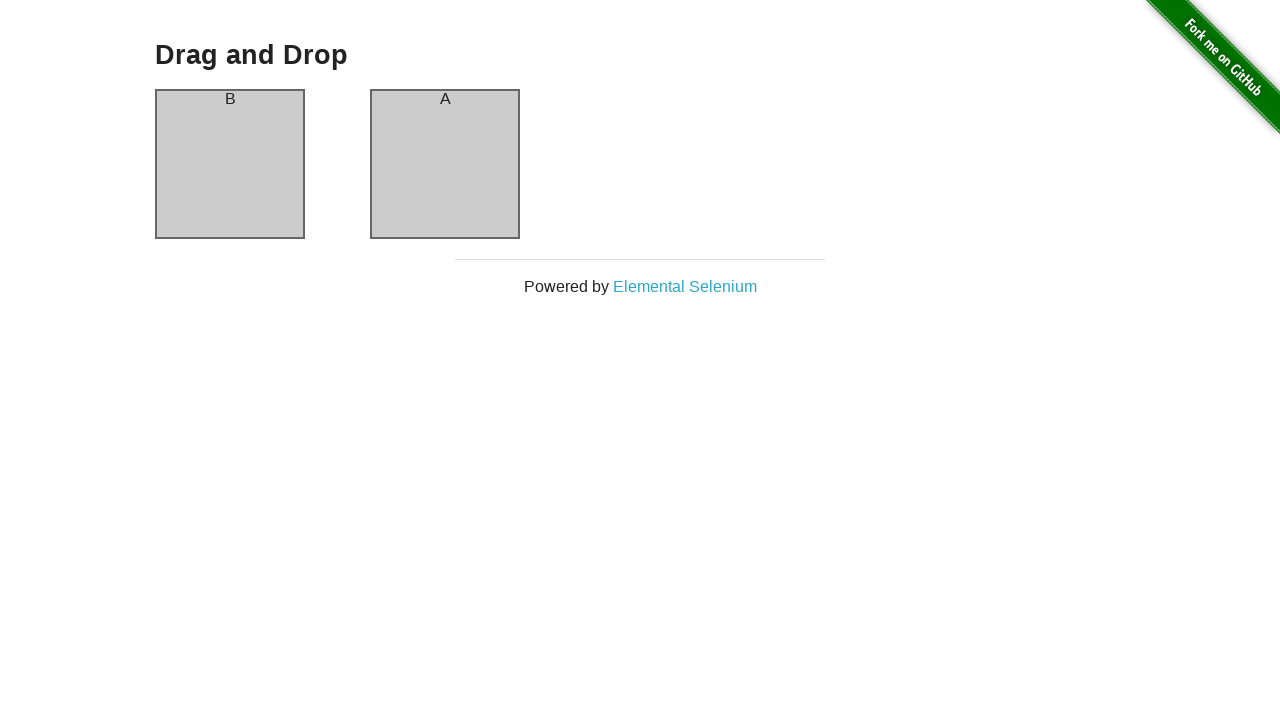

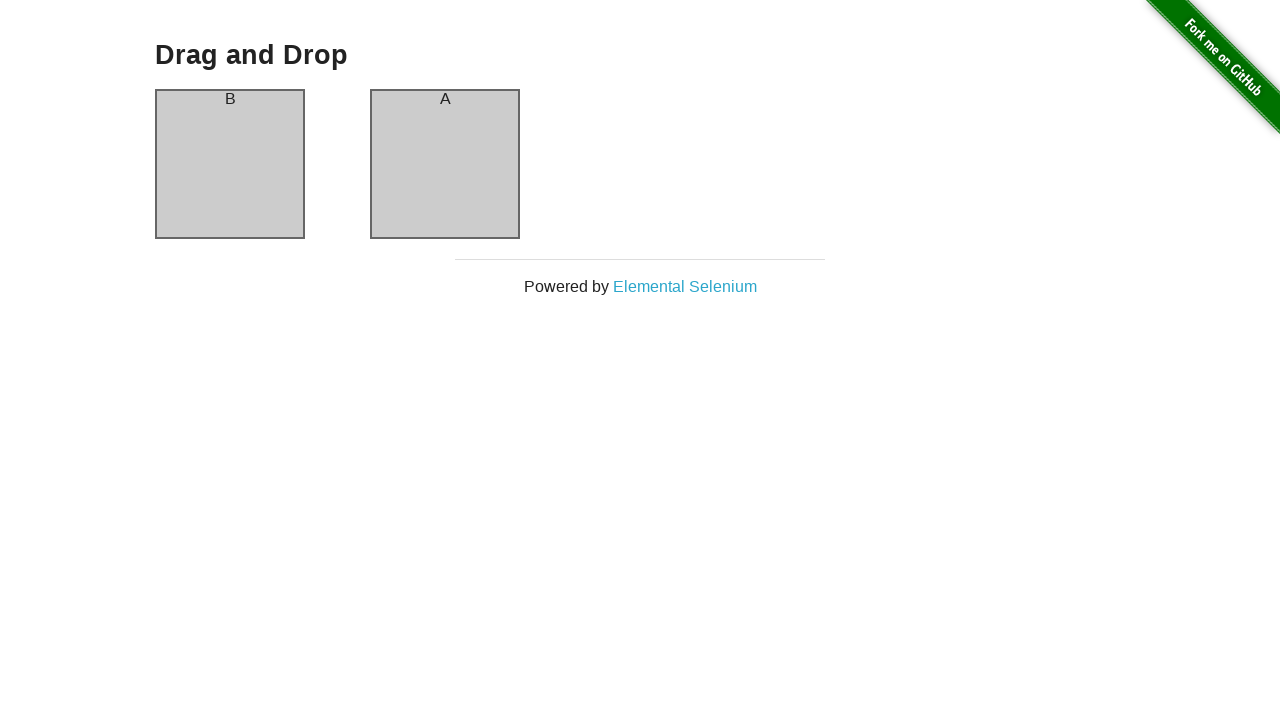